Tests JavaScript prompt alert handling by clicking a button that triggers a prompt alert, entering text into the prompt, and accepting it

Starting URL: https://demoqa.com/alerts

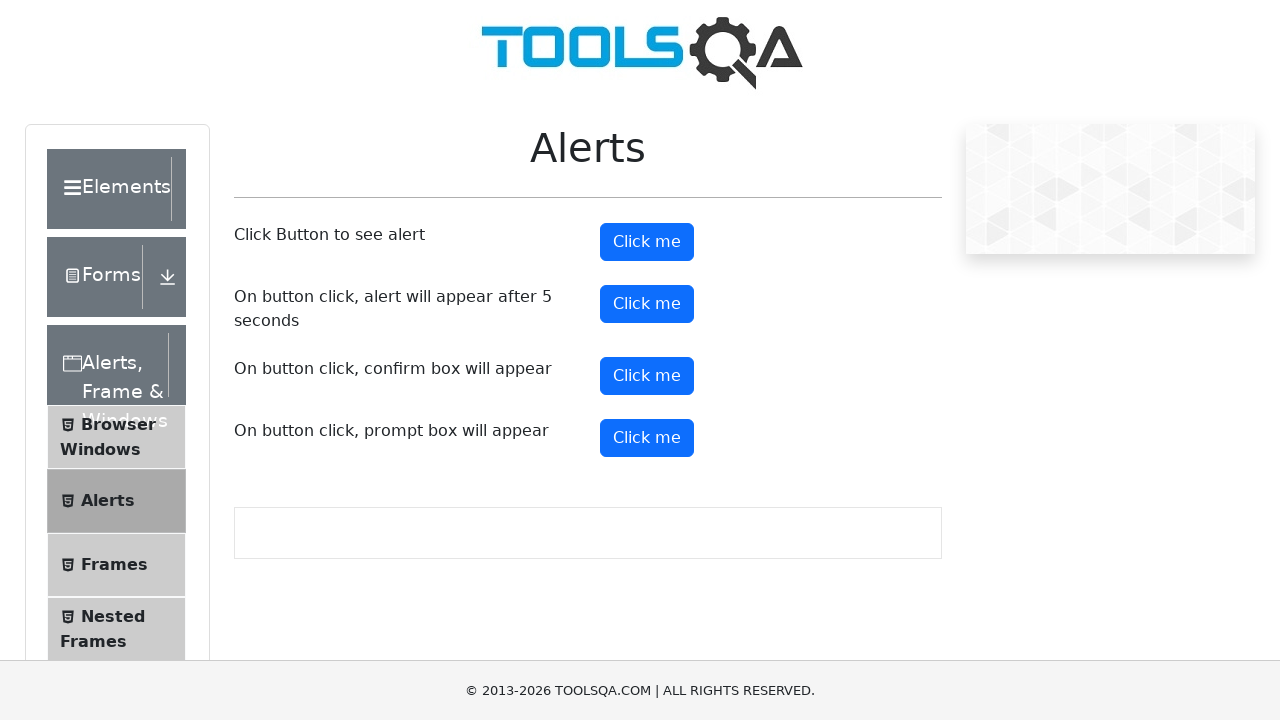

Scrolled down 200px to make prompt button visible
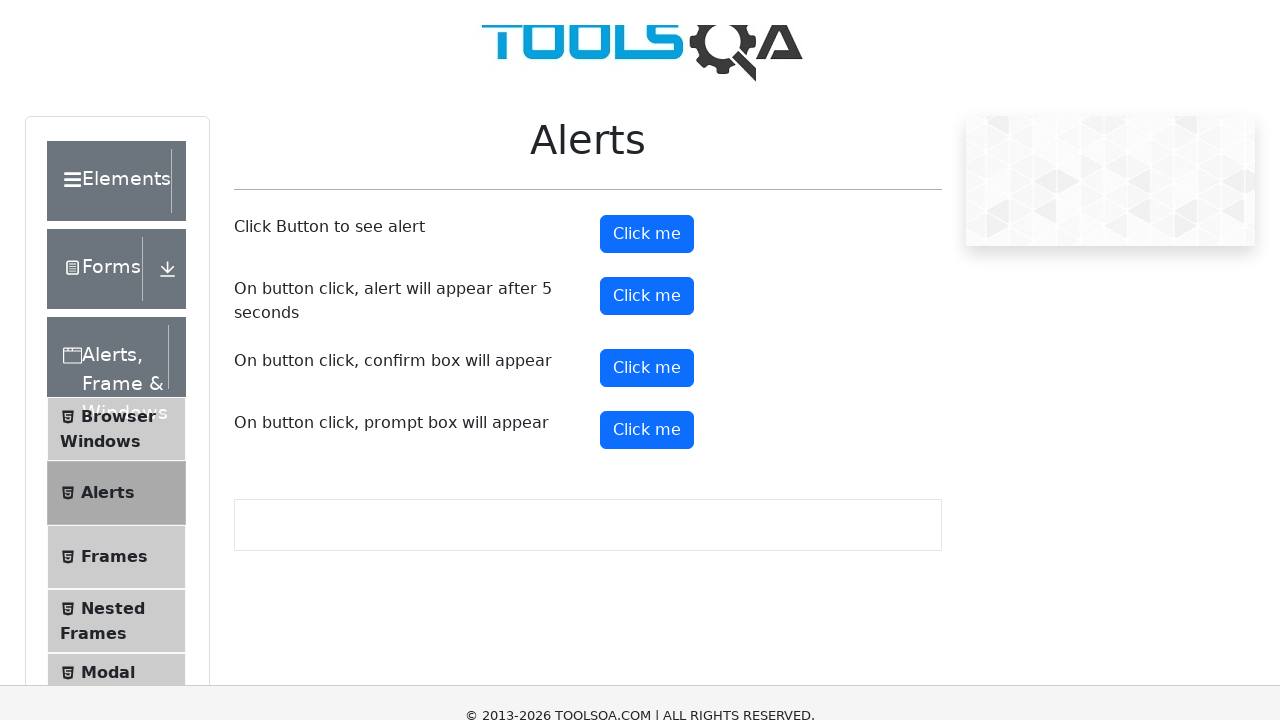

Set up dialog handler to accept prompts with 'TestAbcd'
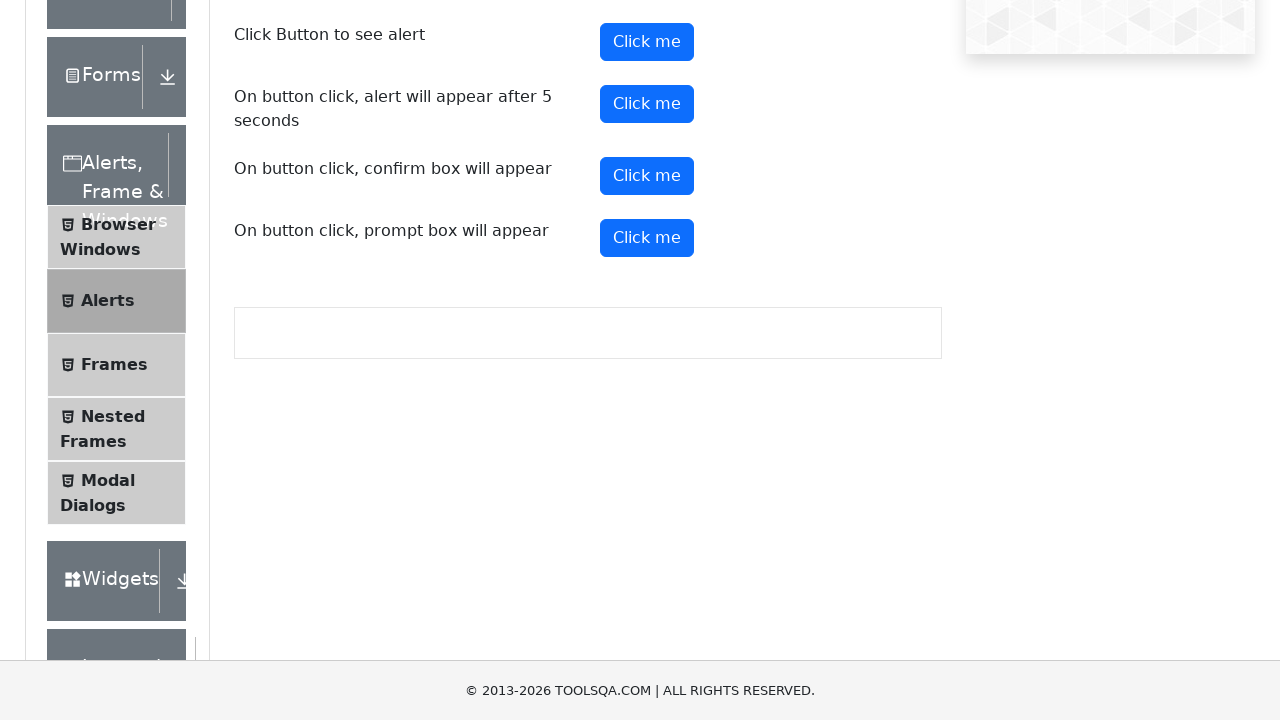

Clicked prompt button to trigger JavaScript alert at (647, 238) on #promtButton
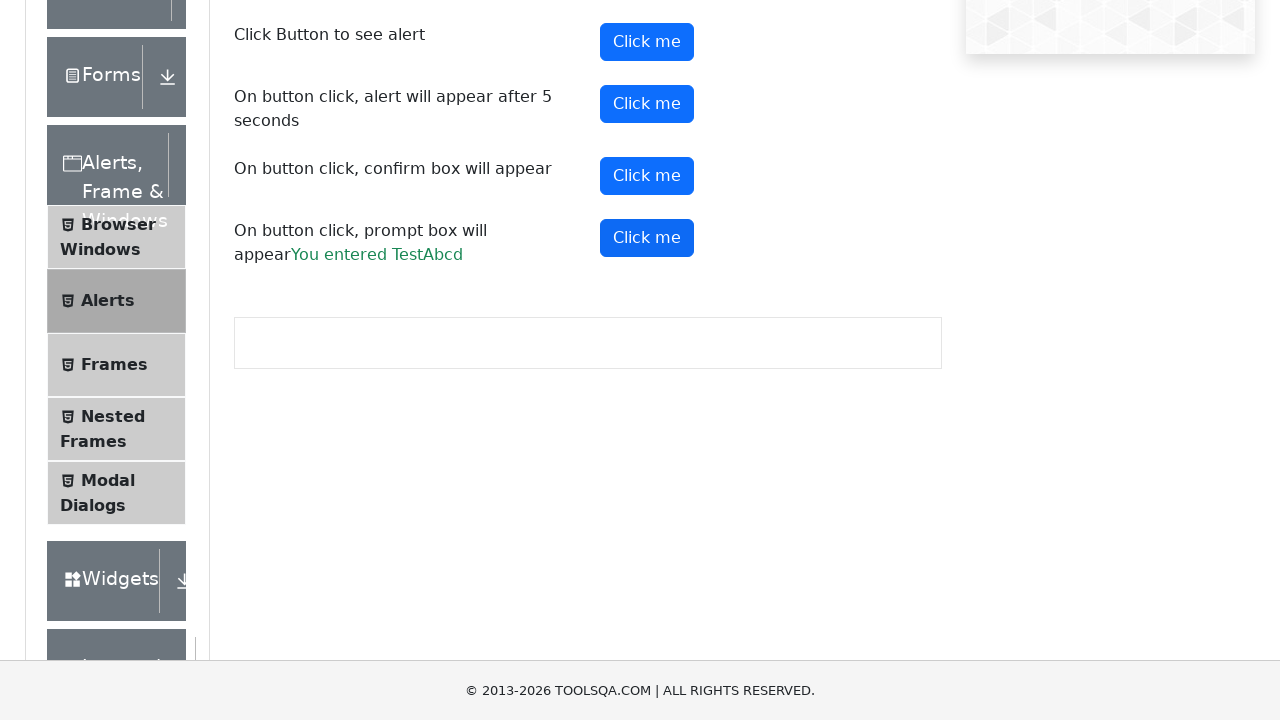

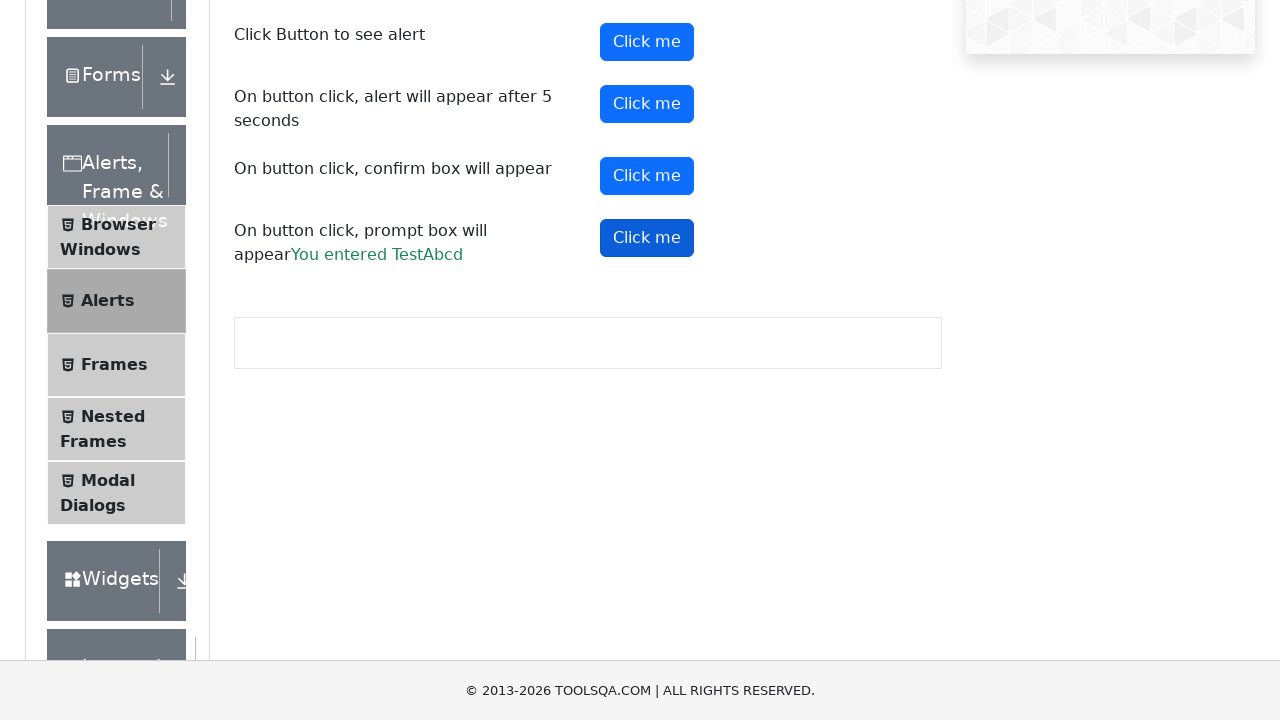